Tests form validation by filling all fields except zip-code, submitting the form, and verifying that the zip-code field shows a red error background while other filled fields show green success backgrounds.

Starting URL: https://bonigarcia.dev/selenium-webdriver-java/data-types.html

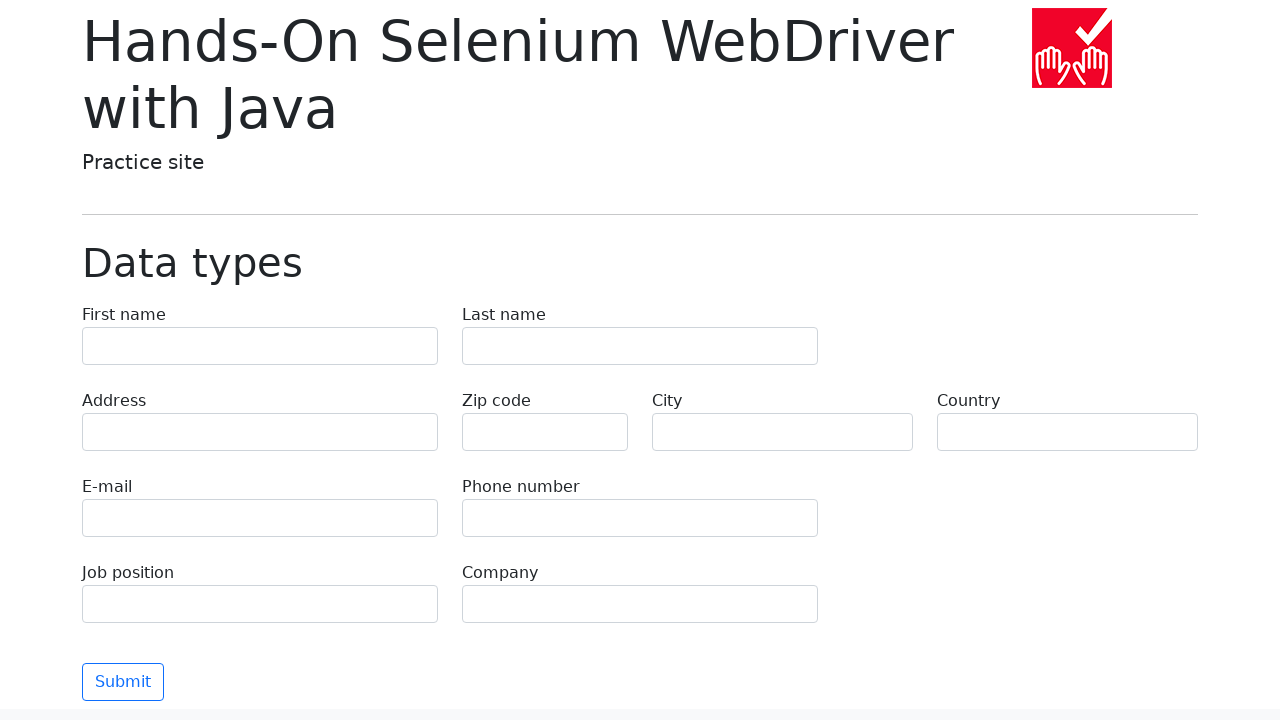

Navigated to data types form page
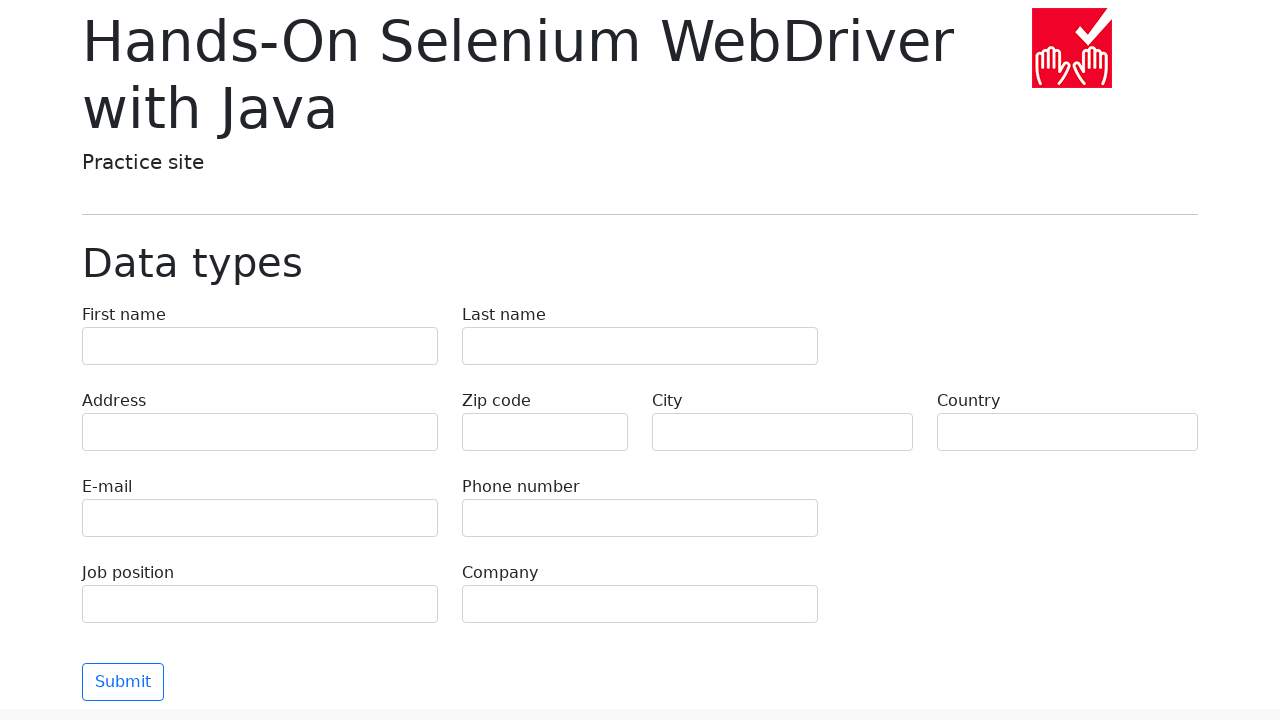

Filled 'first-name' field with 'Иван' on [name='first-name']
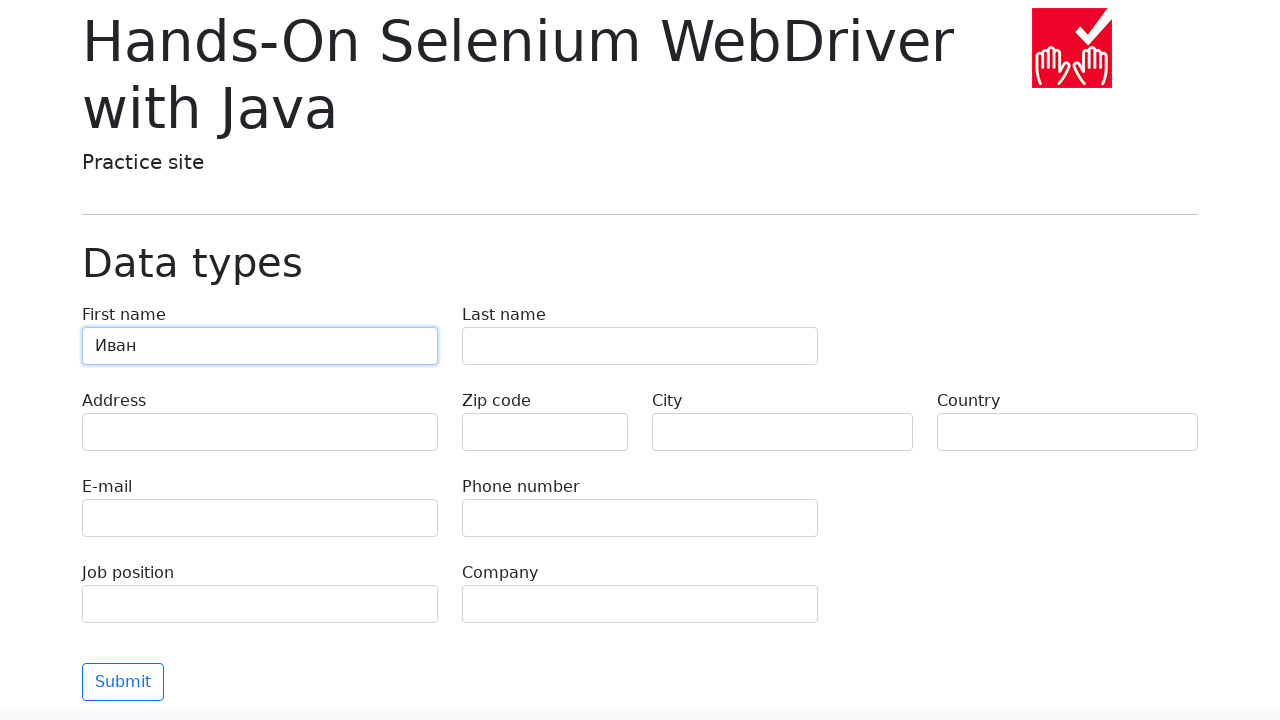

Filled 'last-name' field with 'Петров' on [name='last-name']
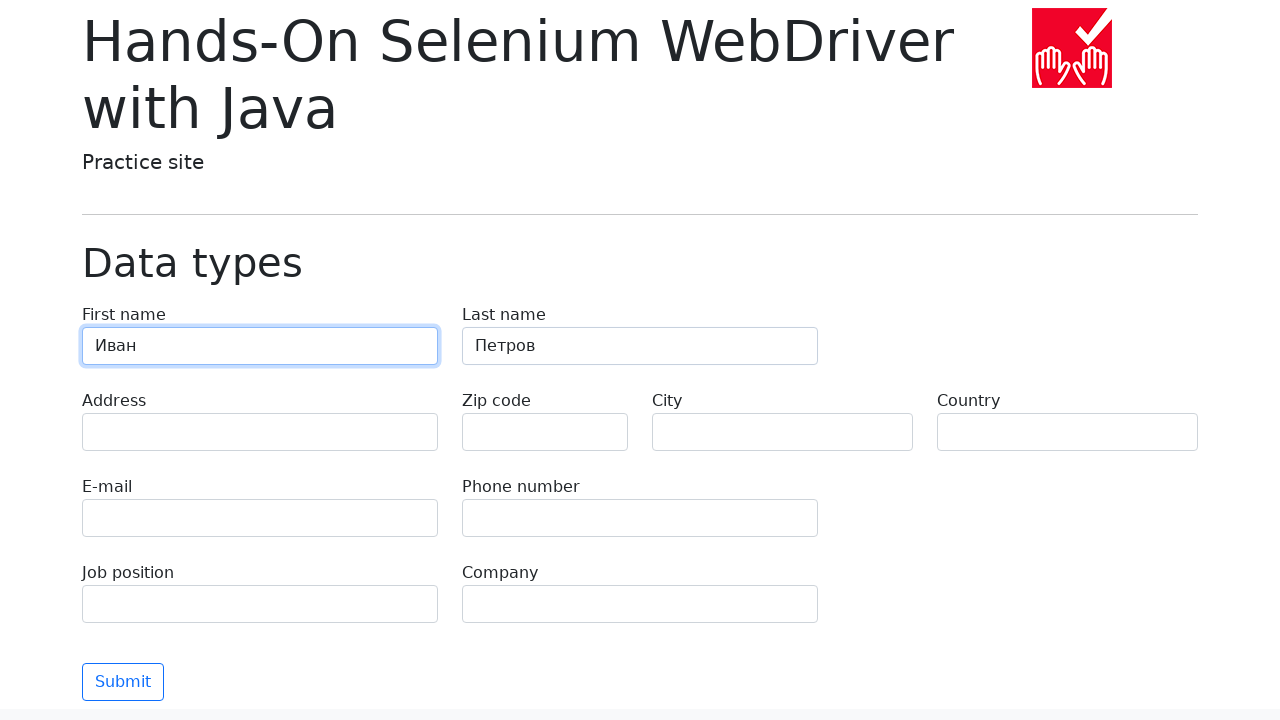

Filled 'address' field with 'Ленина, 55-3' on [name='address']
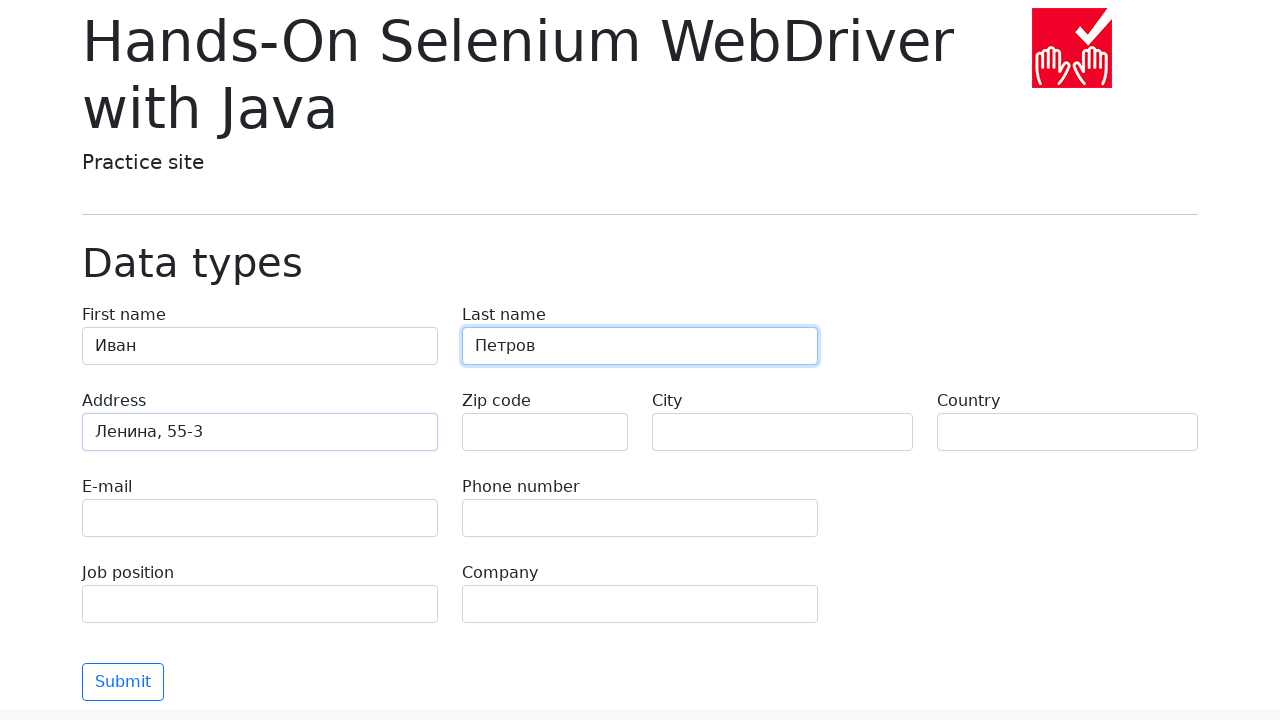

Filled 'e-mail' field with 'test@skypro.com' on [name='e-mail']
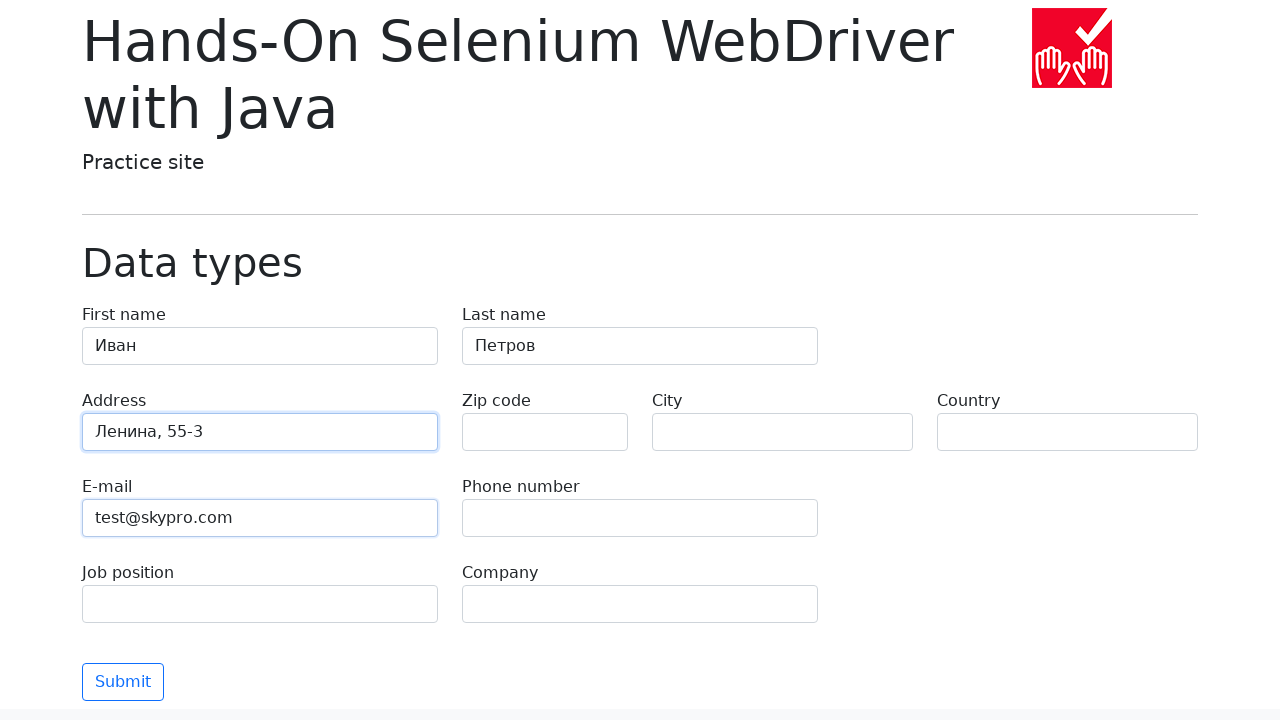

Filled 'phone' field with '+7985899998787' on [name='phone']
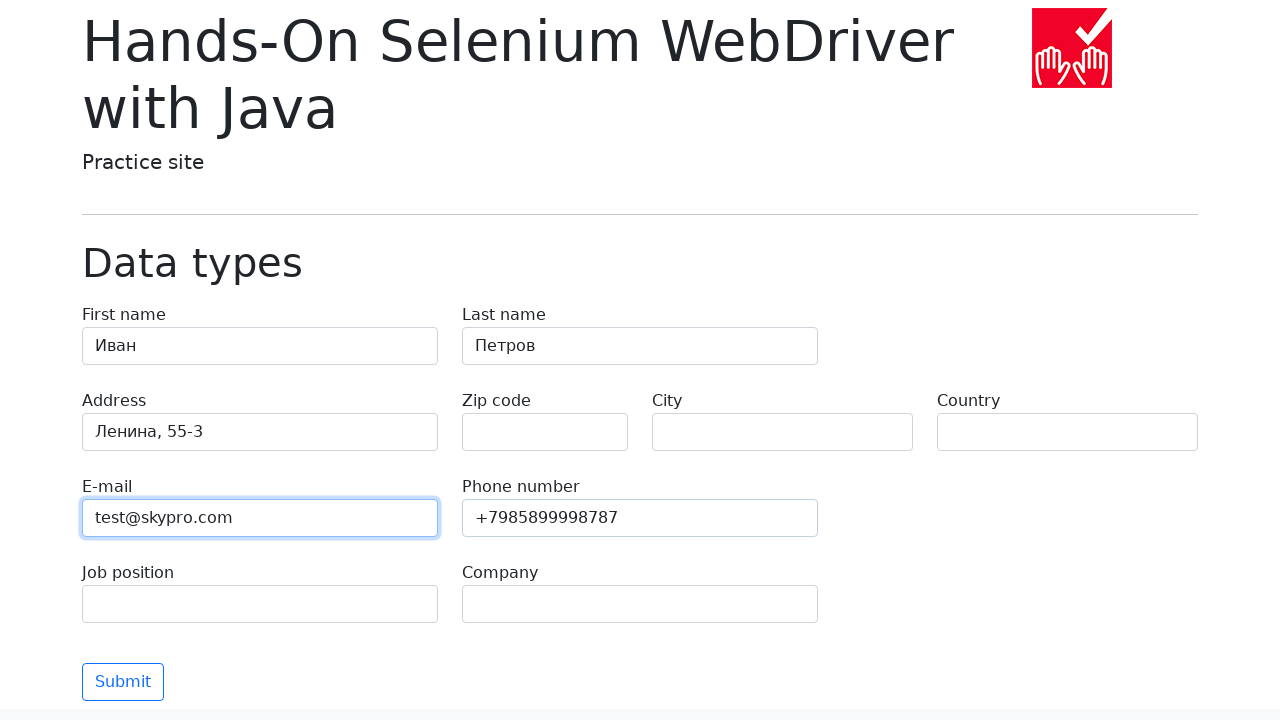

Filled 'city' field with 'Москва' on [name='city']
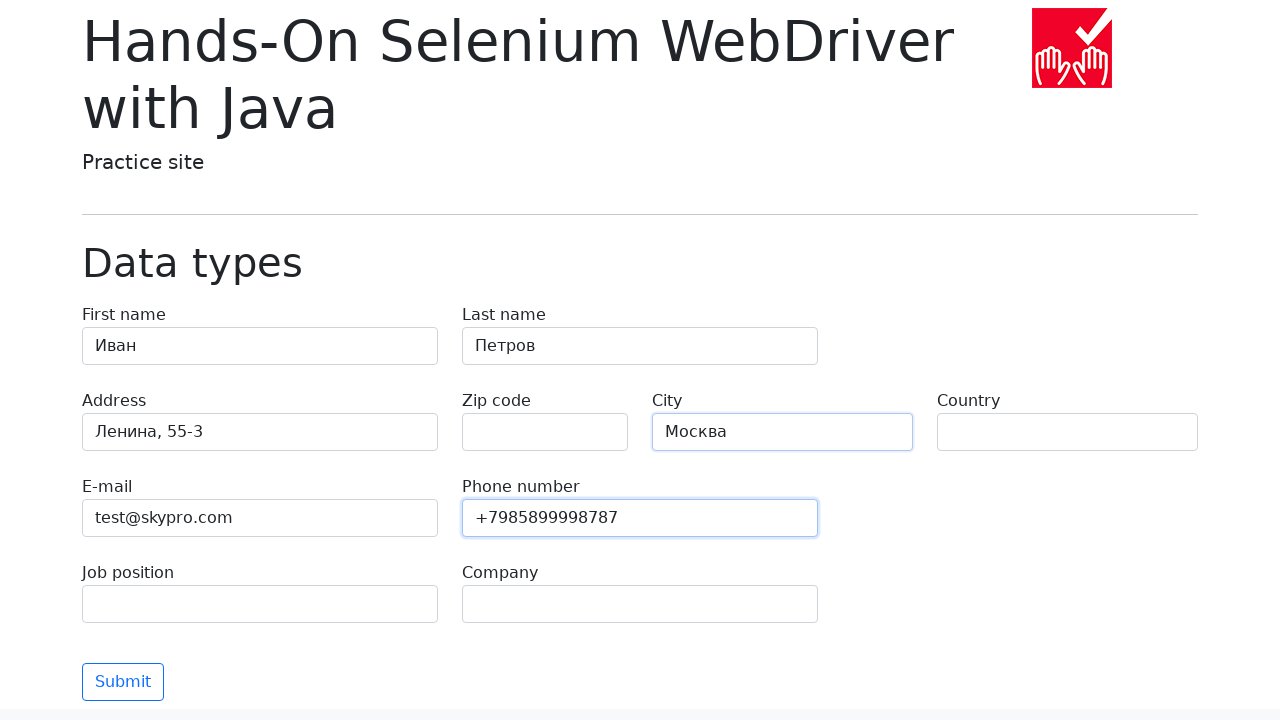

Filled 'country' field with 'Россия' on [name='country']
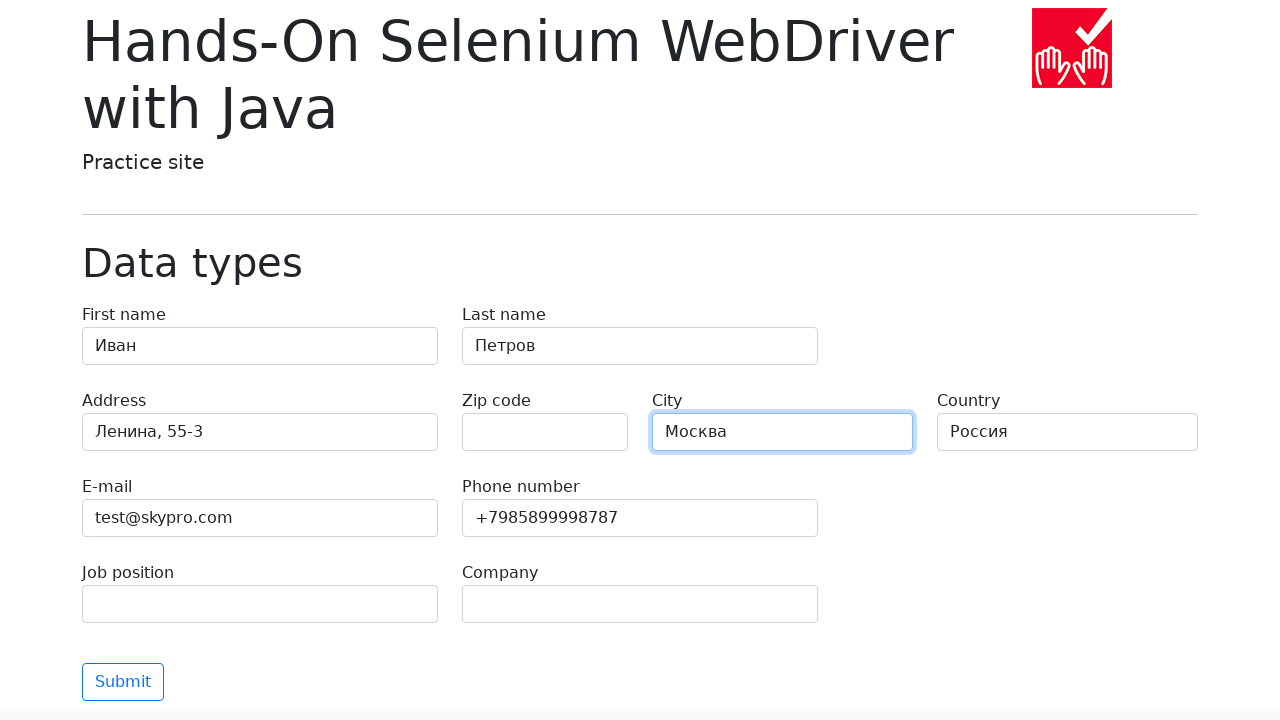

Filled 'job-position' field with 'QA' on [name='job-position']
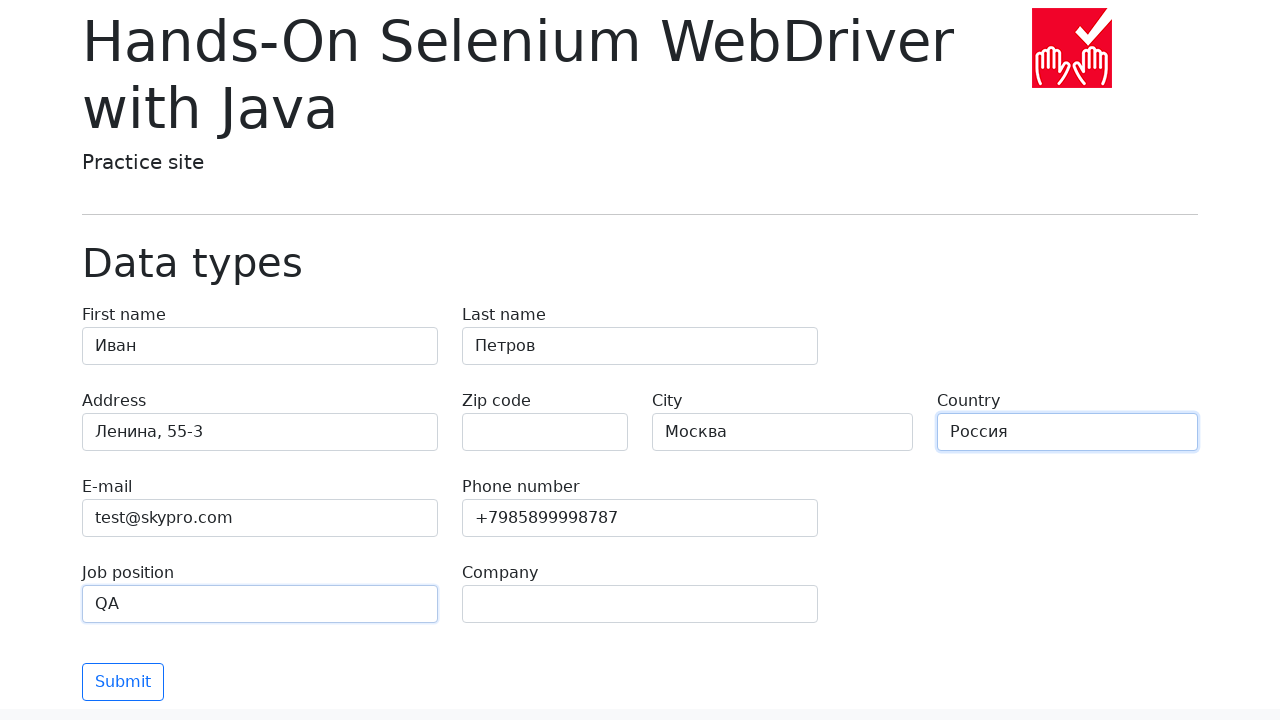

Filled 'company' field with 'SkyPro' on [name='company']
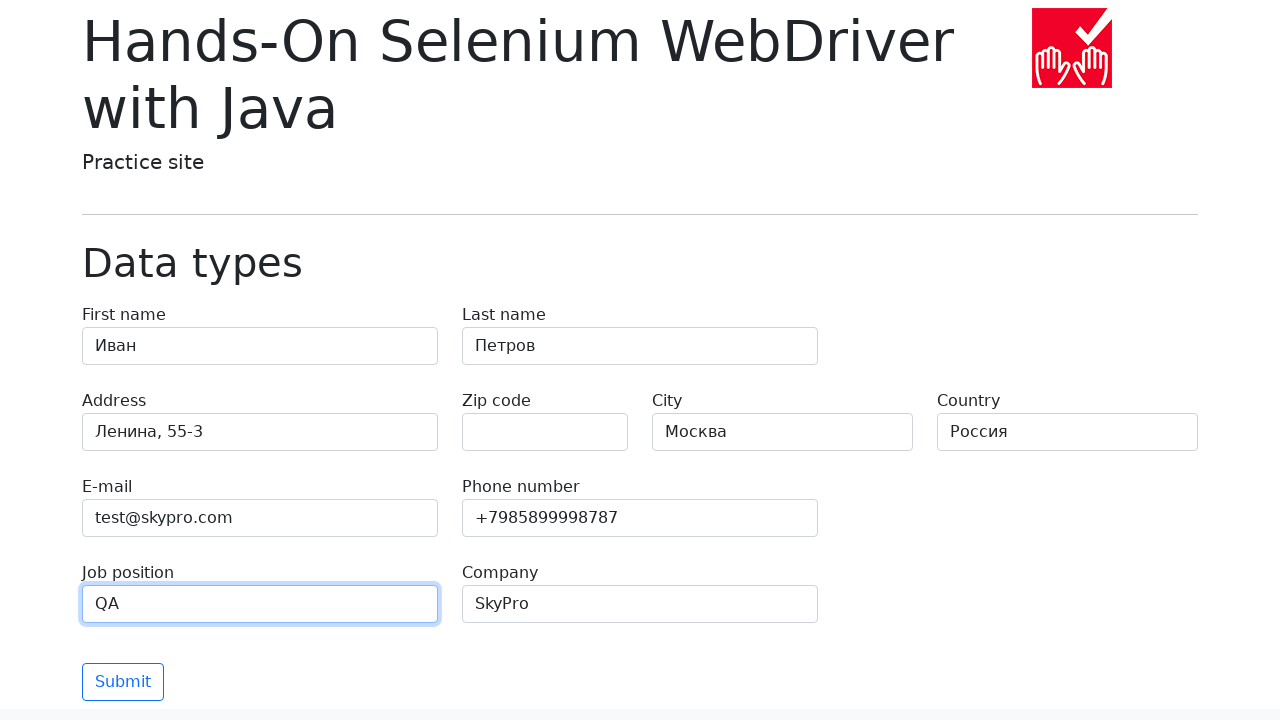

Clicked submit button to validate form at (123, 682) on .btn.btn-outline-primary
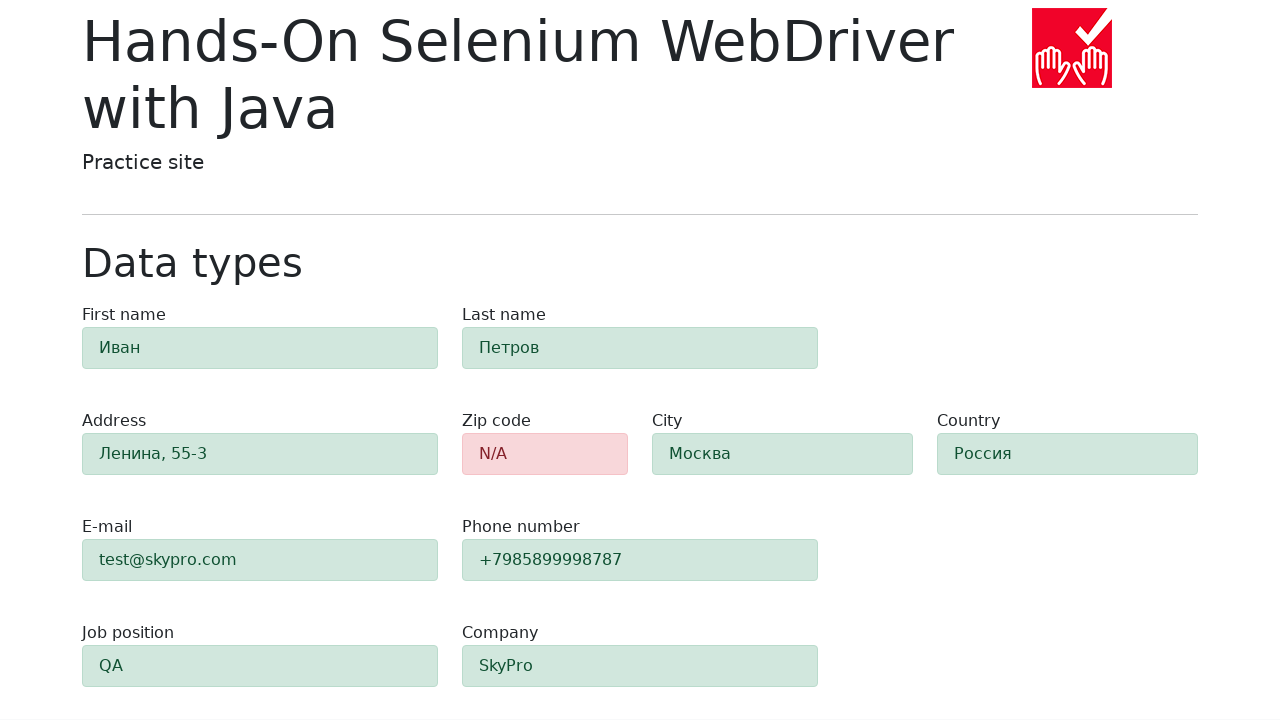

Zip-code field validation appeared
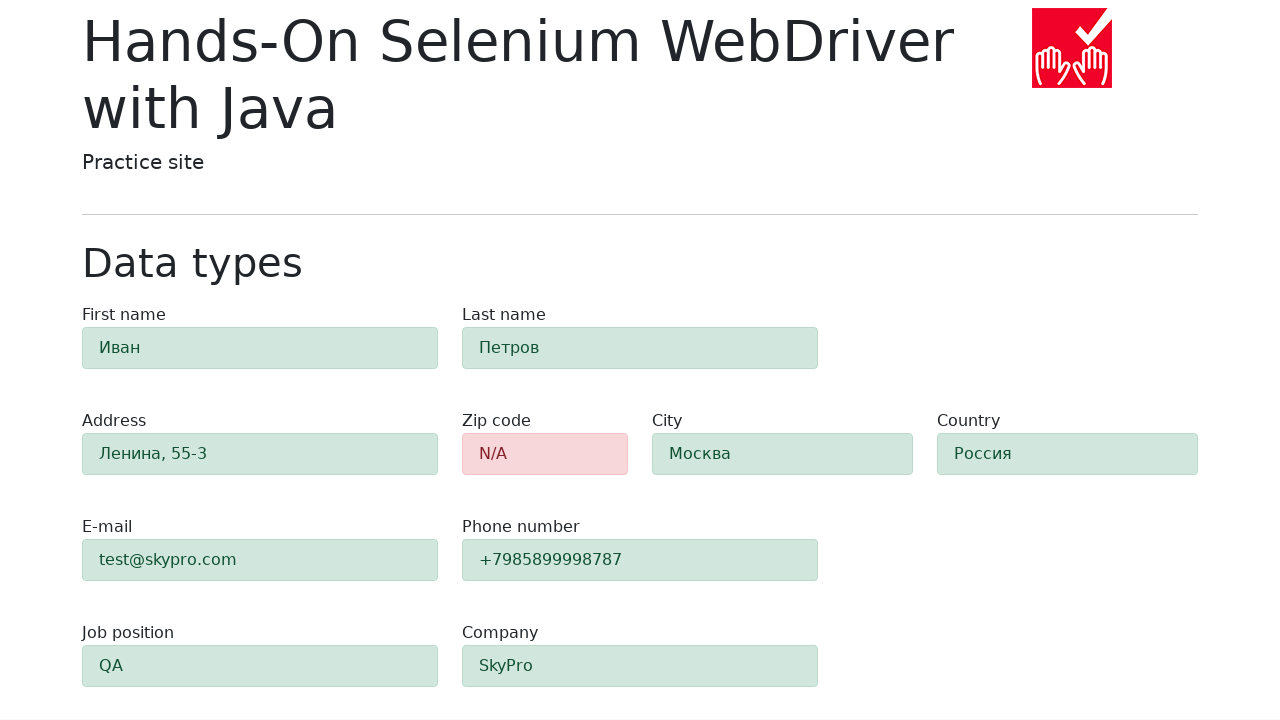

Zip-code field is visible with error styling (red background)
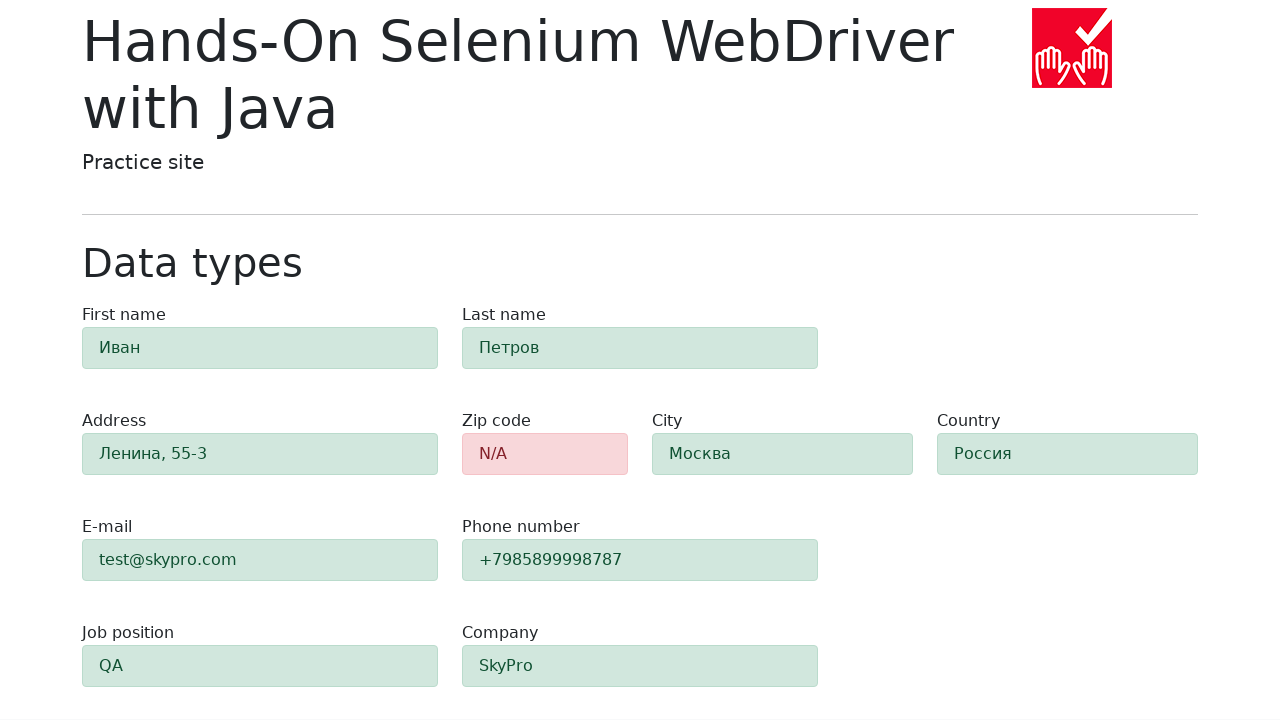

'first-name' field is visible with success styling (green background)
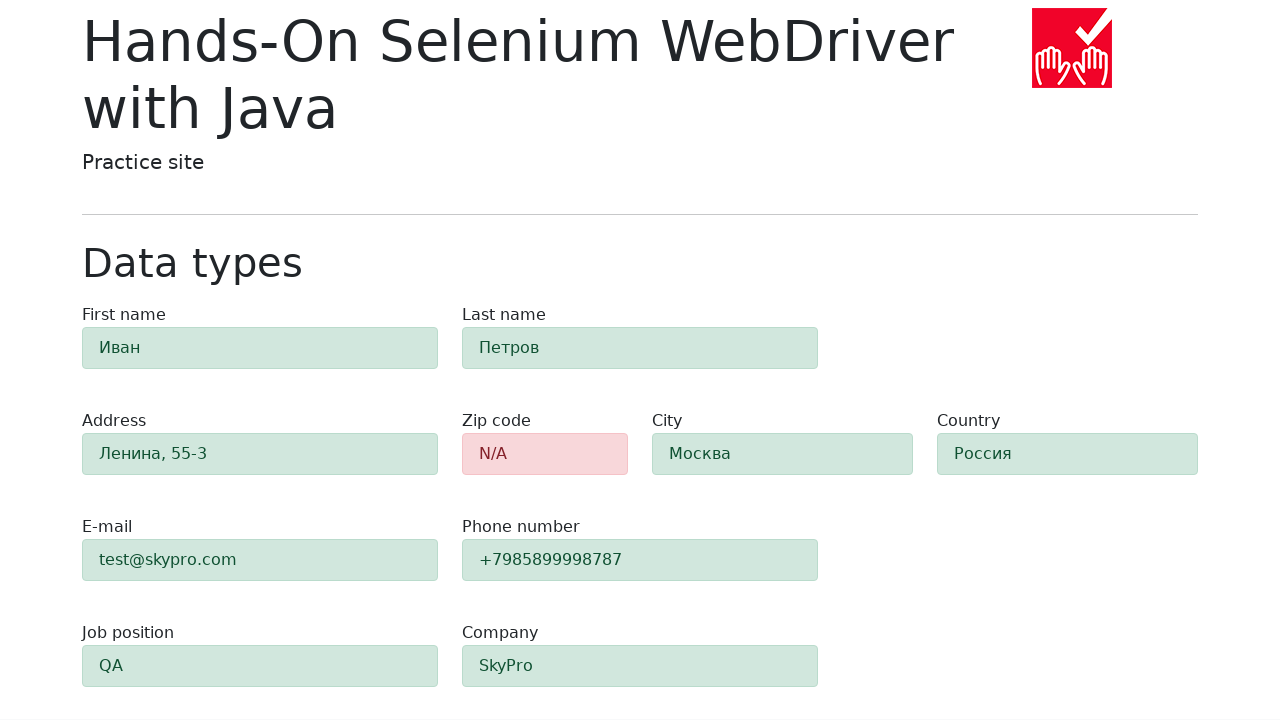

'last-name' field is visible with success styling (green background)
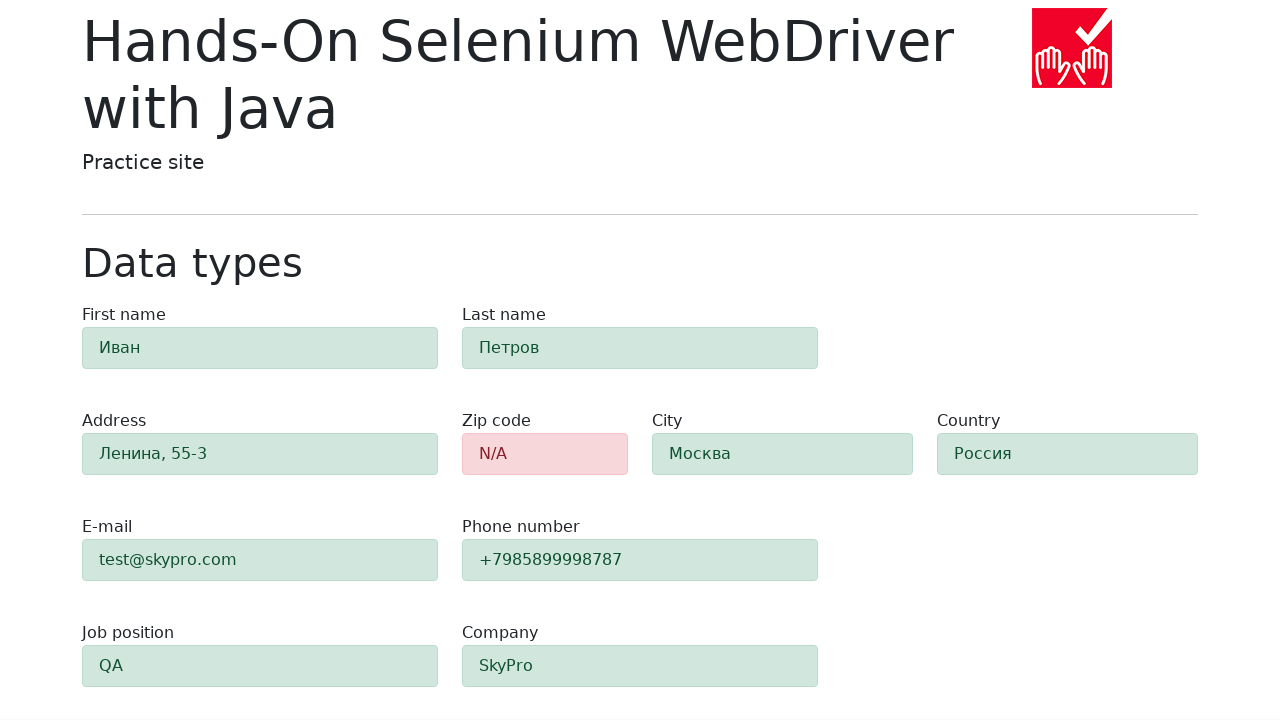

'address' field is visible with success styling (green background)
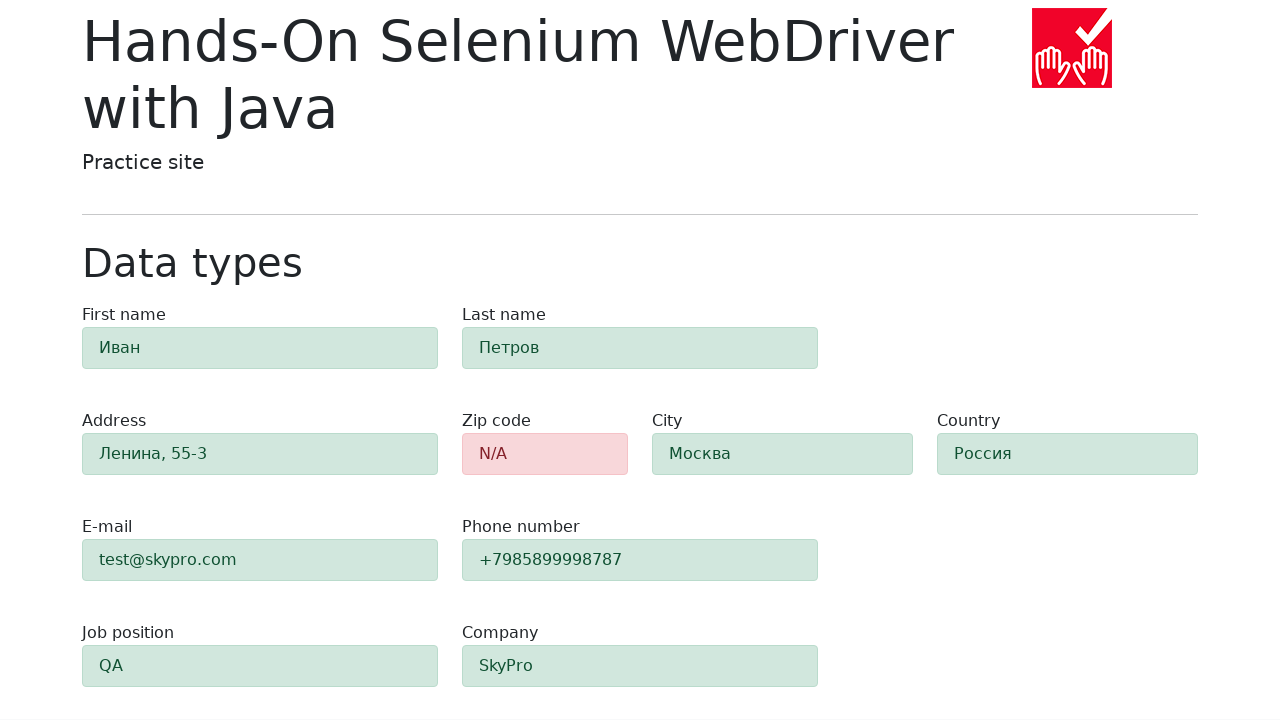

'e-mail' field is visible with success styling (green background)
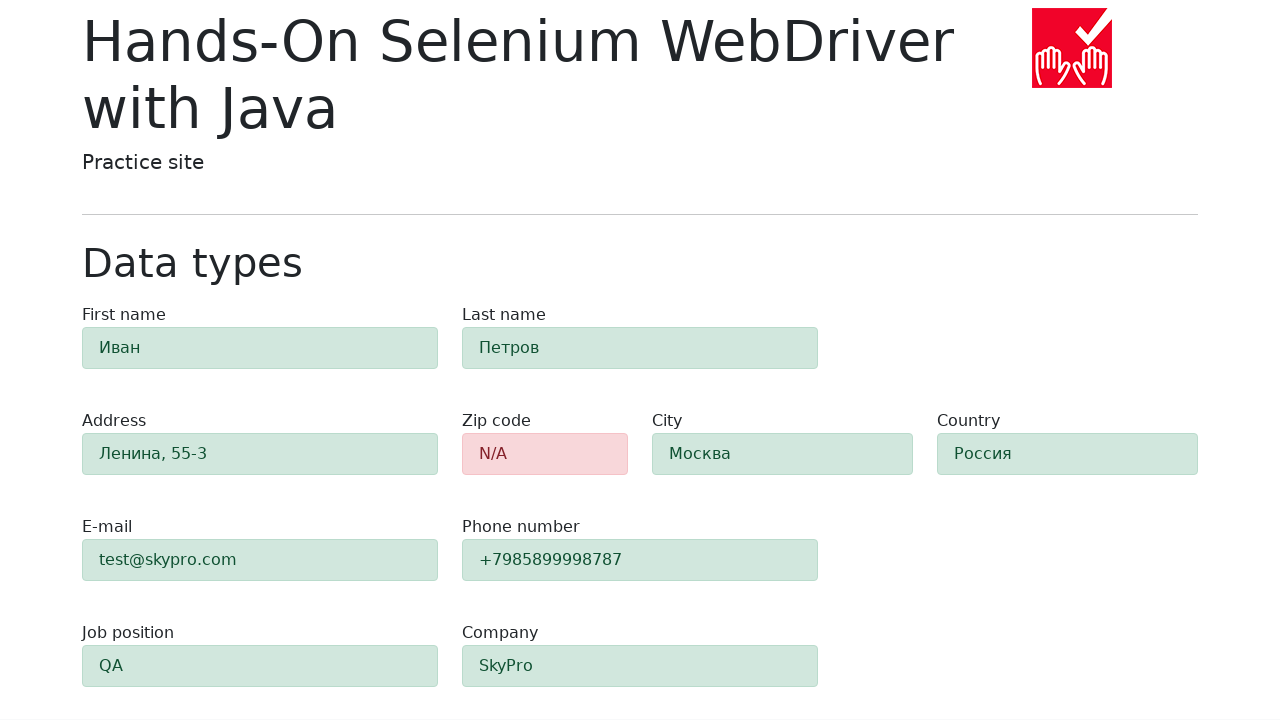

'phone' field is visible with success styling (green background)
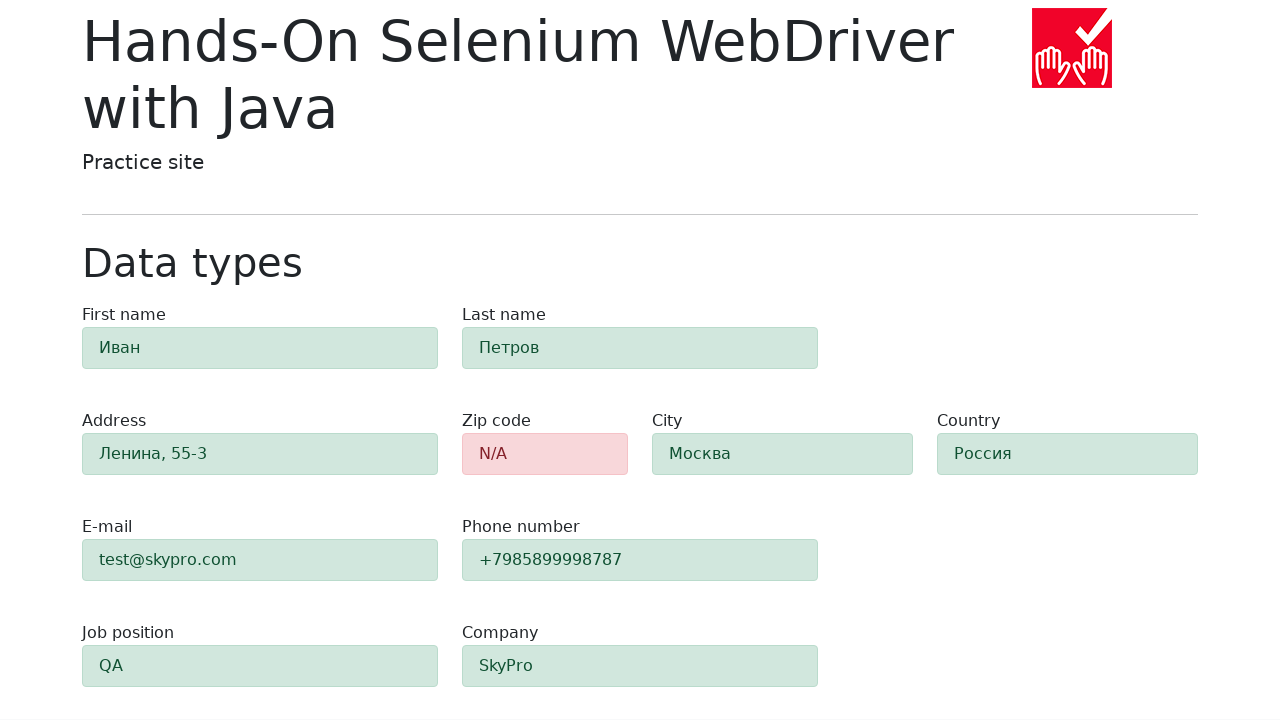

'city' field is visible with success styling (green background)
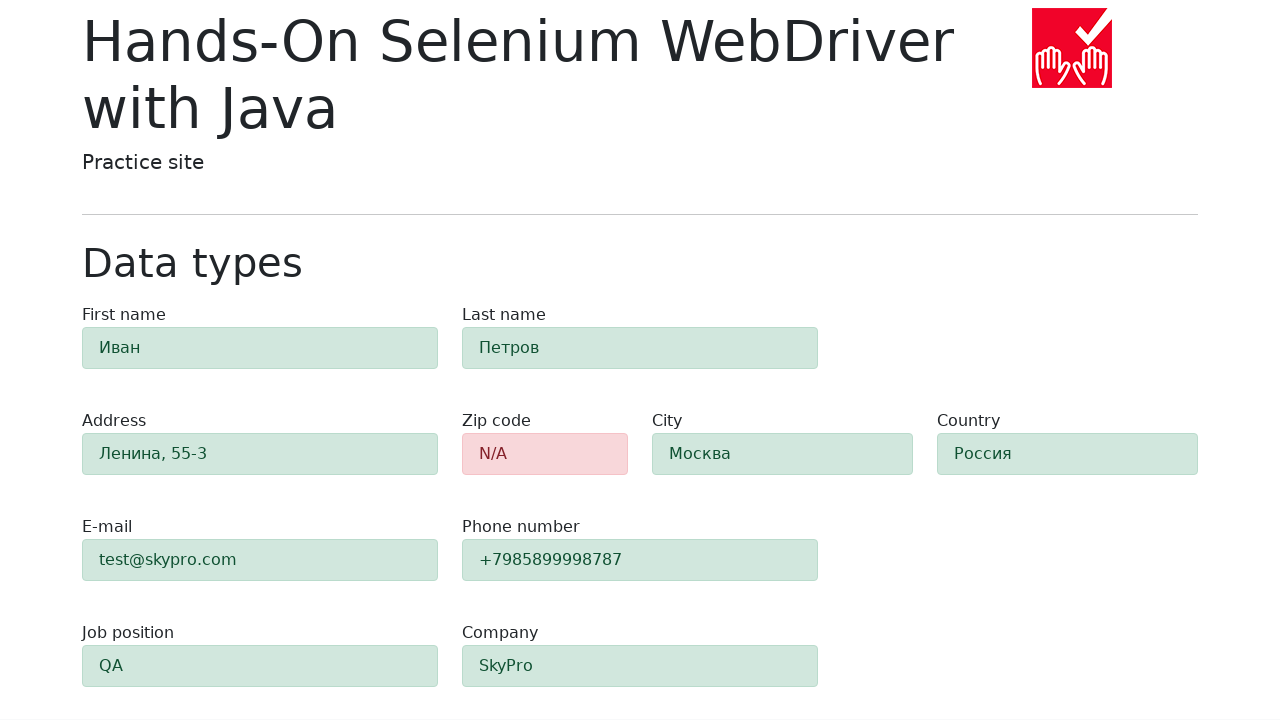

'country' field is visible with success styling (green background)
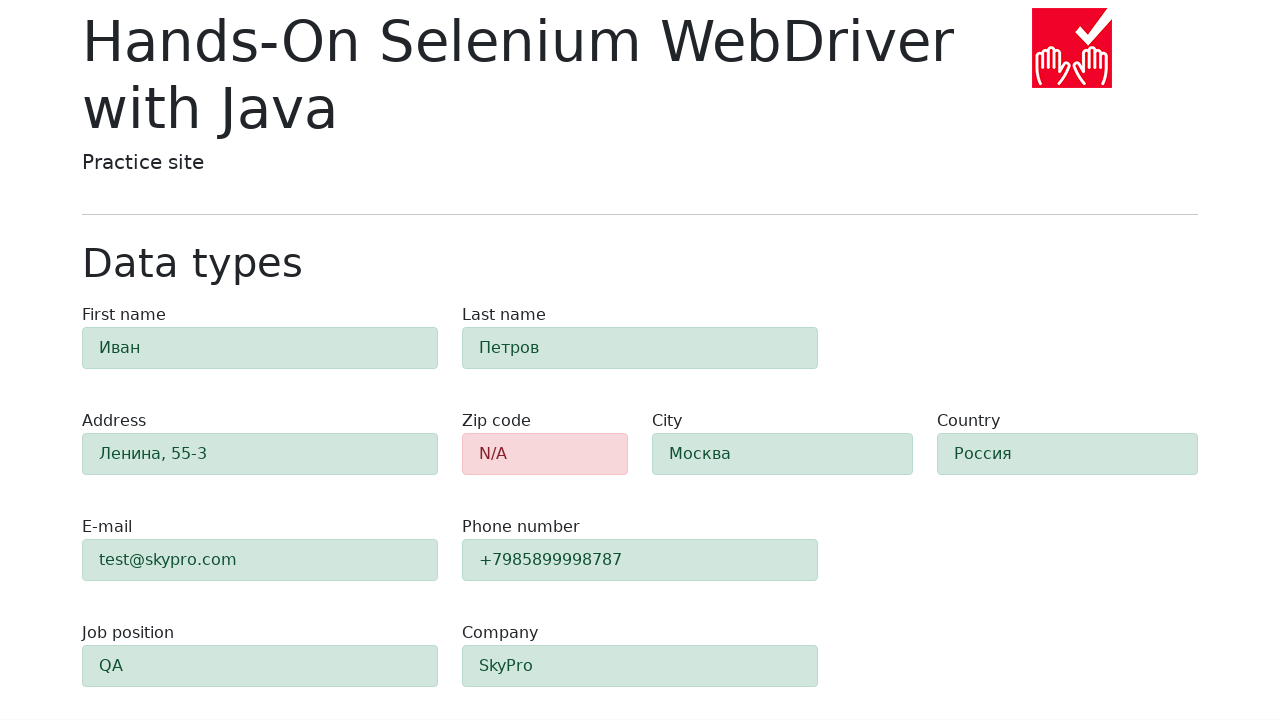

'job-position' field is visible with success styling (green background)
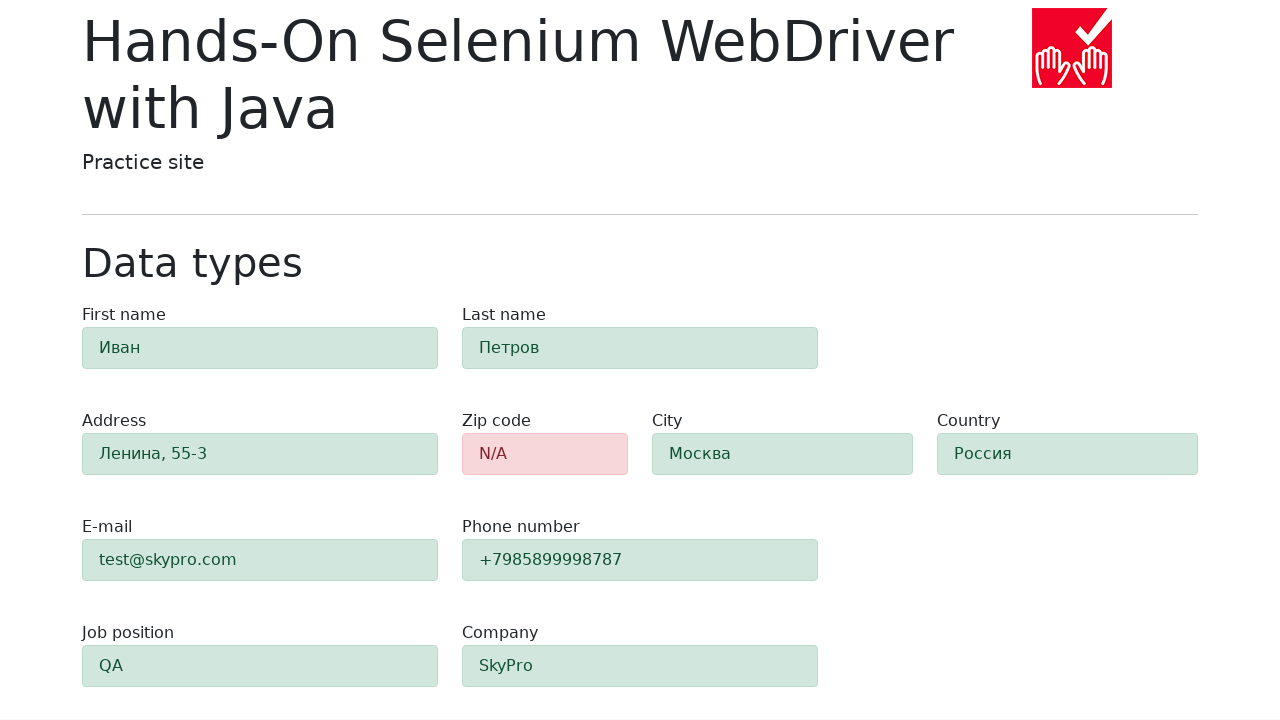

'company' field is visible with success styling (green background)
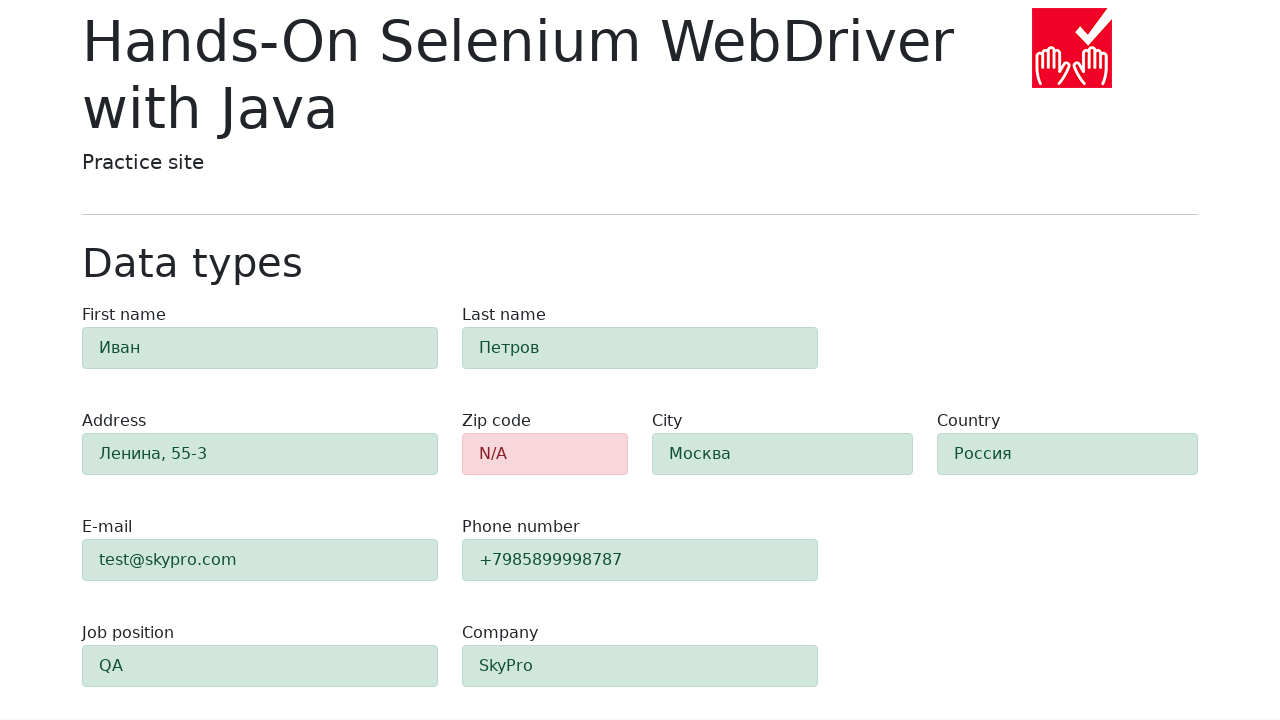

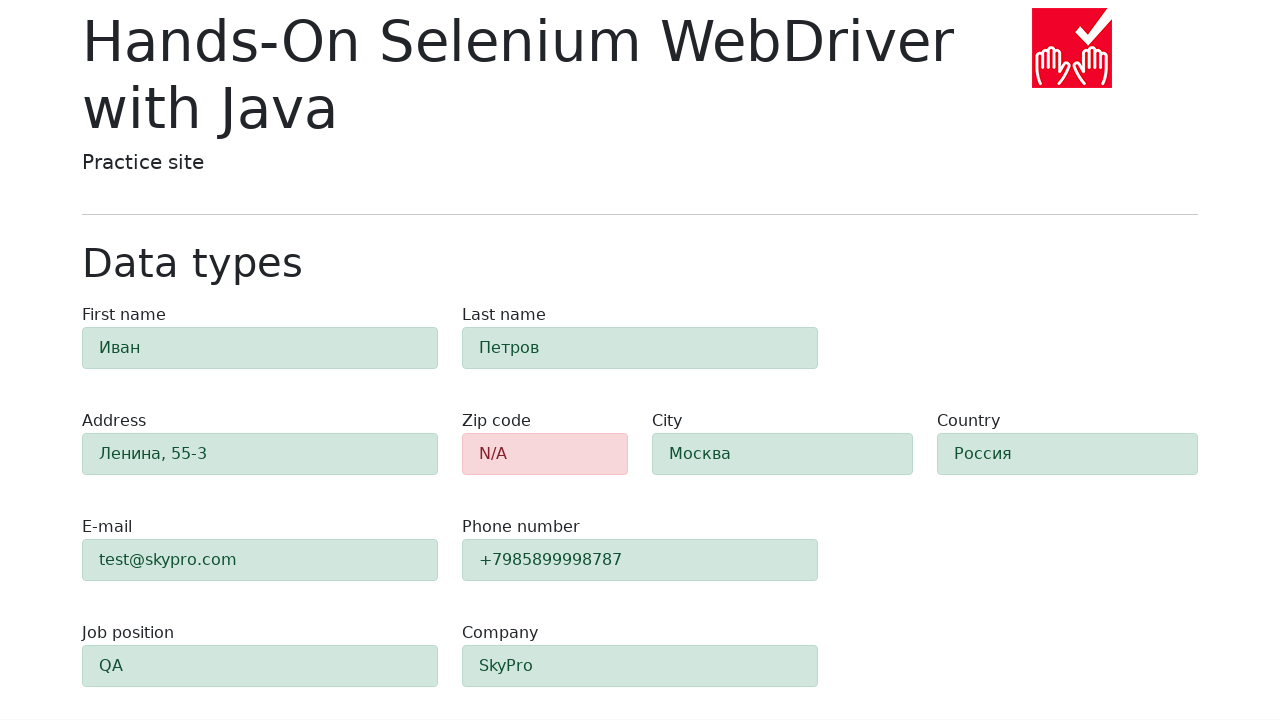